Tests that the "Clear completed" button is hidden when there are no completed items.

Starting URL: https://demo.playwright.dev/todomvc

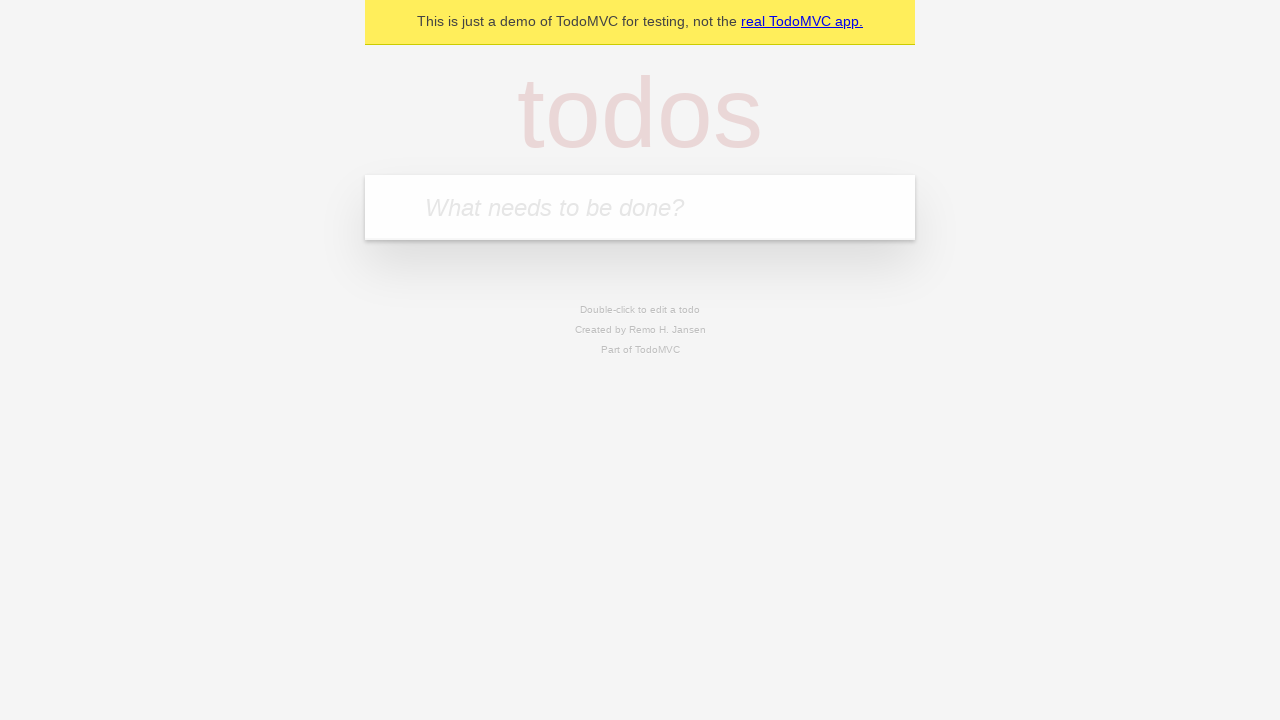

Filled todo input with 'buy some cheese' on internal:attr=[placeholder="What needs to be done?"i]
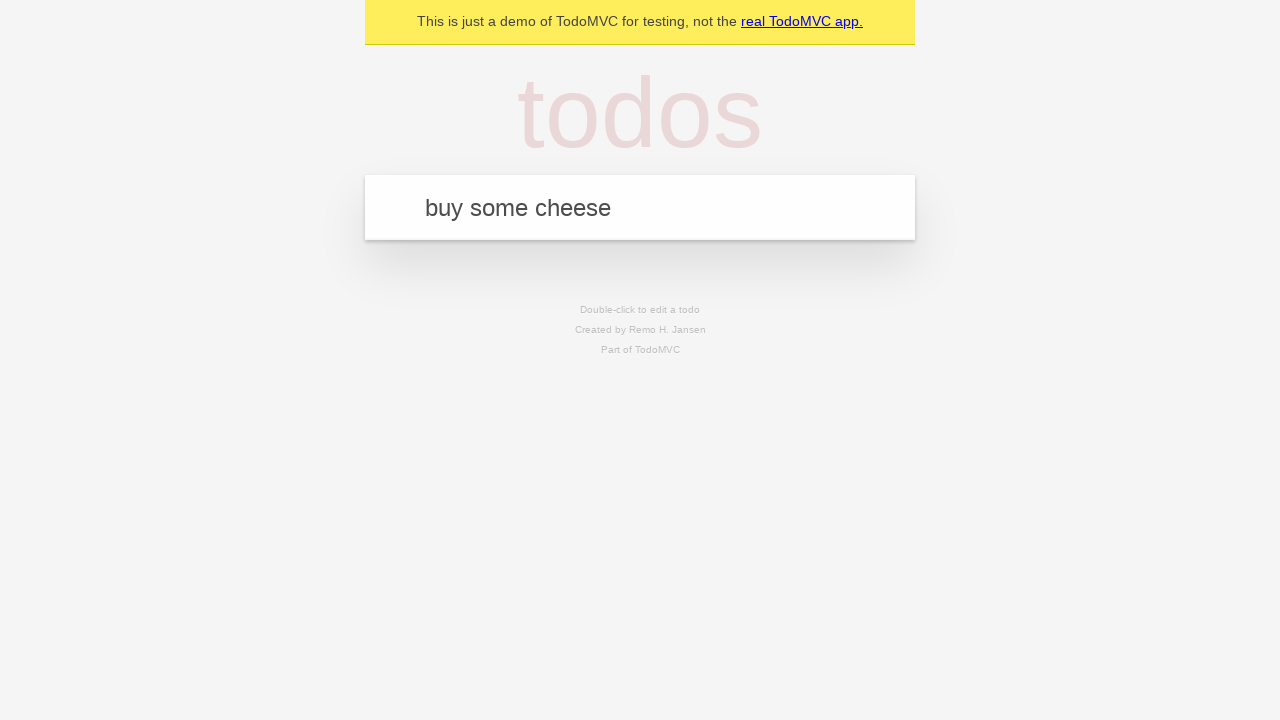

Pressed Enter to create todo 'buy some cheese' on internal:attr=[placeholder="What needs to be done?"i]
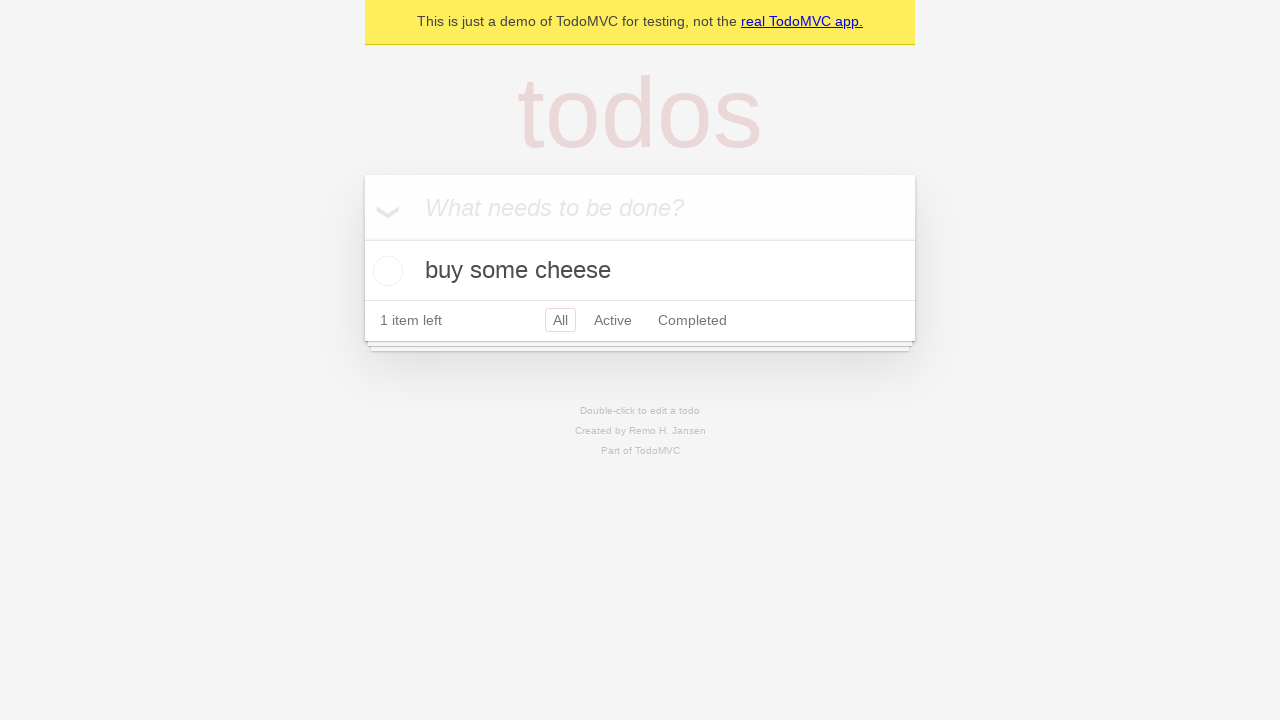

Filled todo input with 'feed the cat' on internal:attr=[placeholder="What needs to be done?"i]
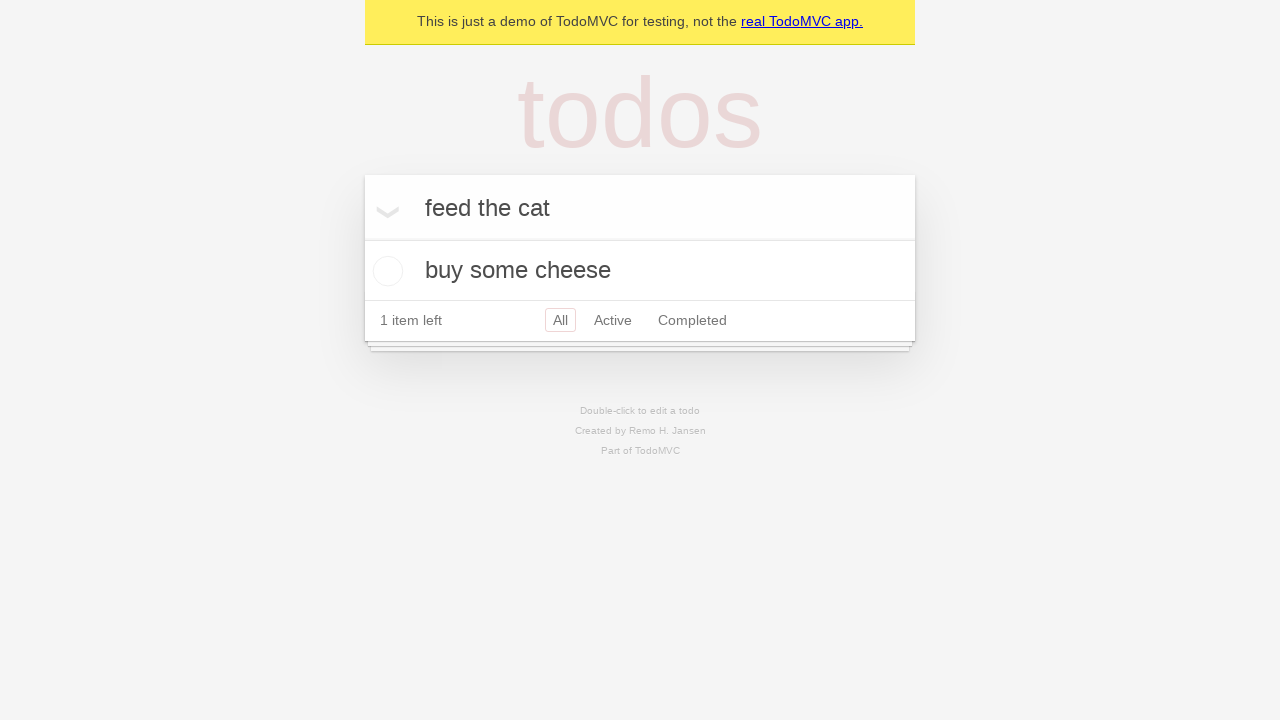

Pressed Enter to create todo 'feed the cat' on internal:attr=[placeholder="What needs to be done?"i]
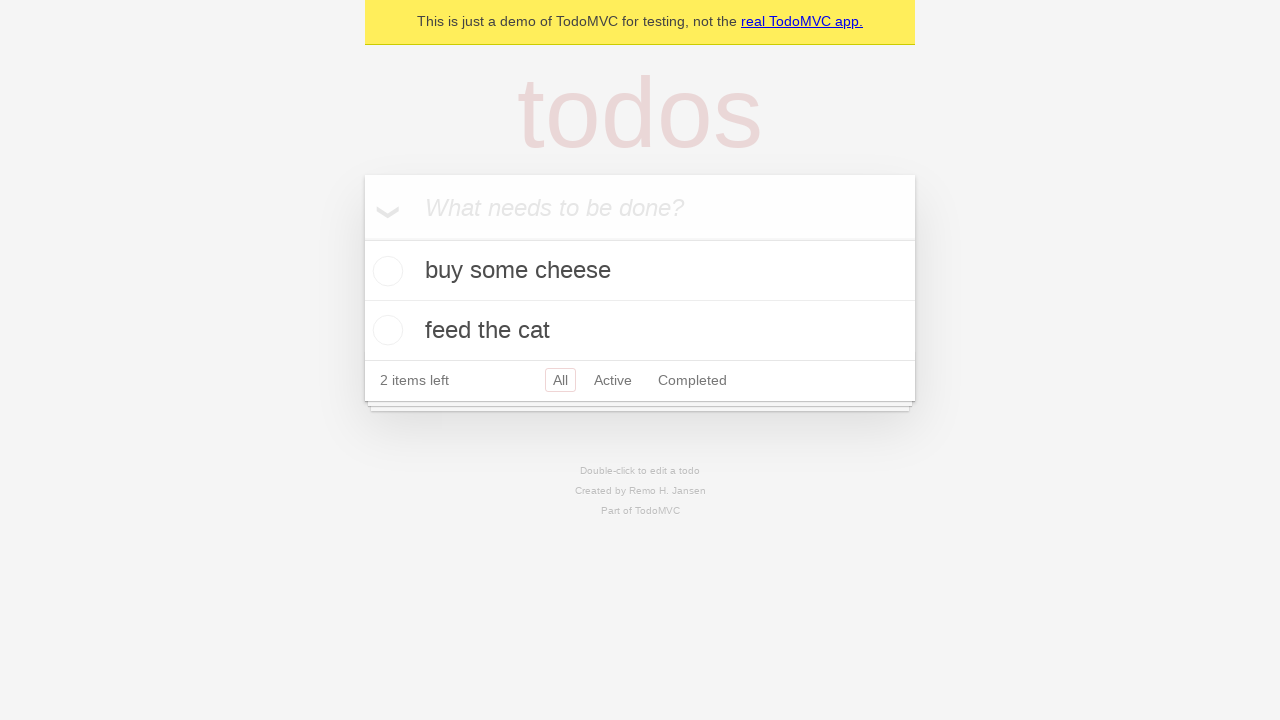

Filled todo input with 'book a doctors appointment' on internal:attr=[placeholder="What needs to be done?"i]
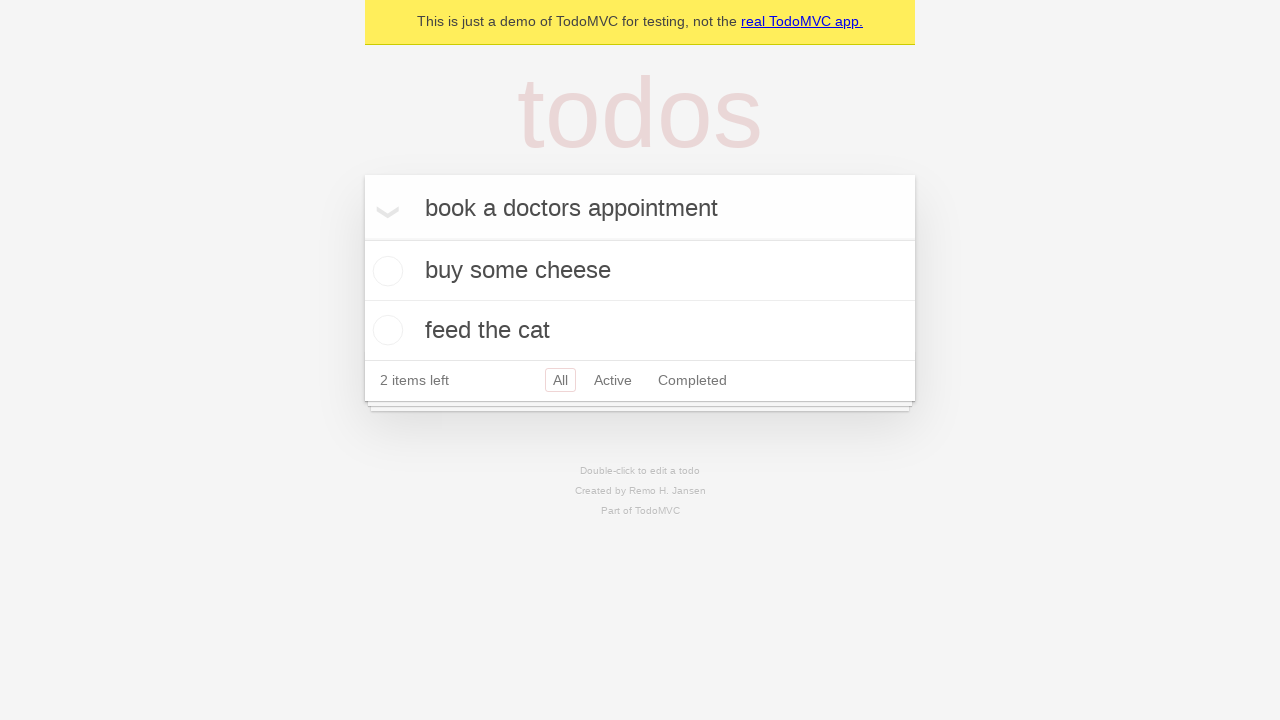

Pressed Enter to create todo 'book a doctors appointment' on internal:attr=[placeholder="What needs to be done?"i]
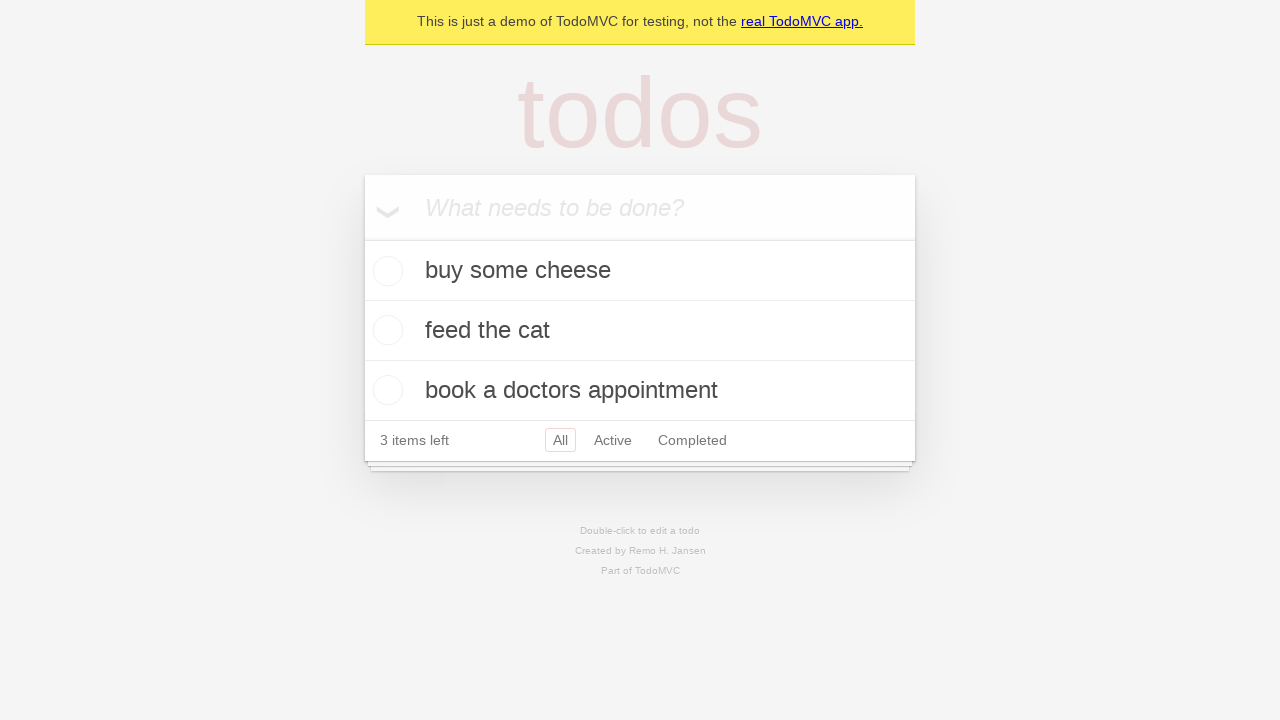

Checked the first todo item as completed at (385, 271) on .todo-list li .toggle >> nth=0
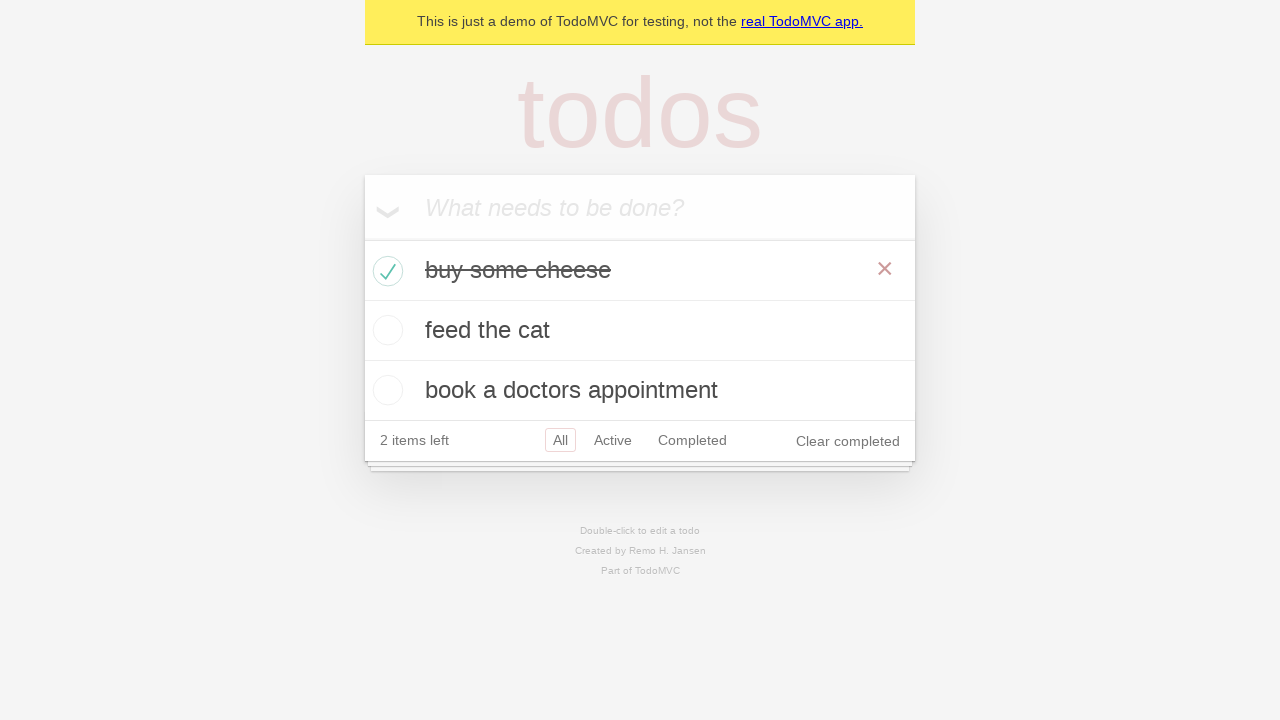

Clicked 'Clear completed' button to remove completed items at (848, 441) on internal:role=button[name="Clear completed"i]
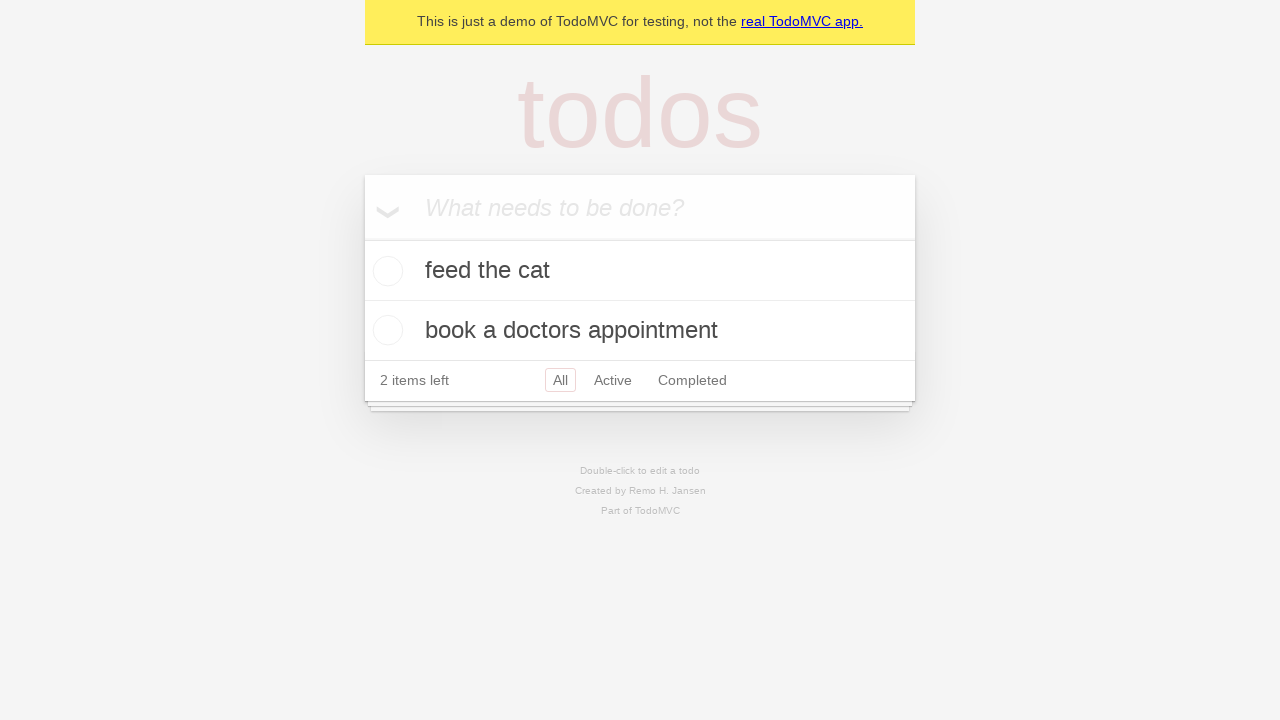

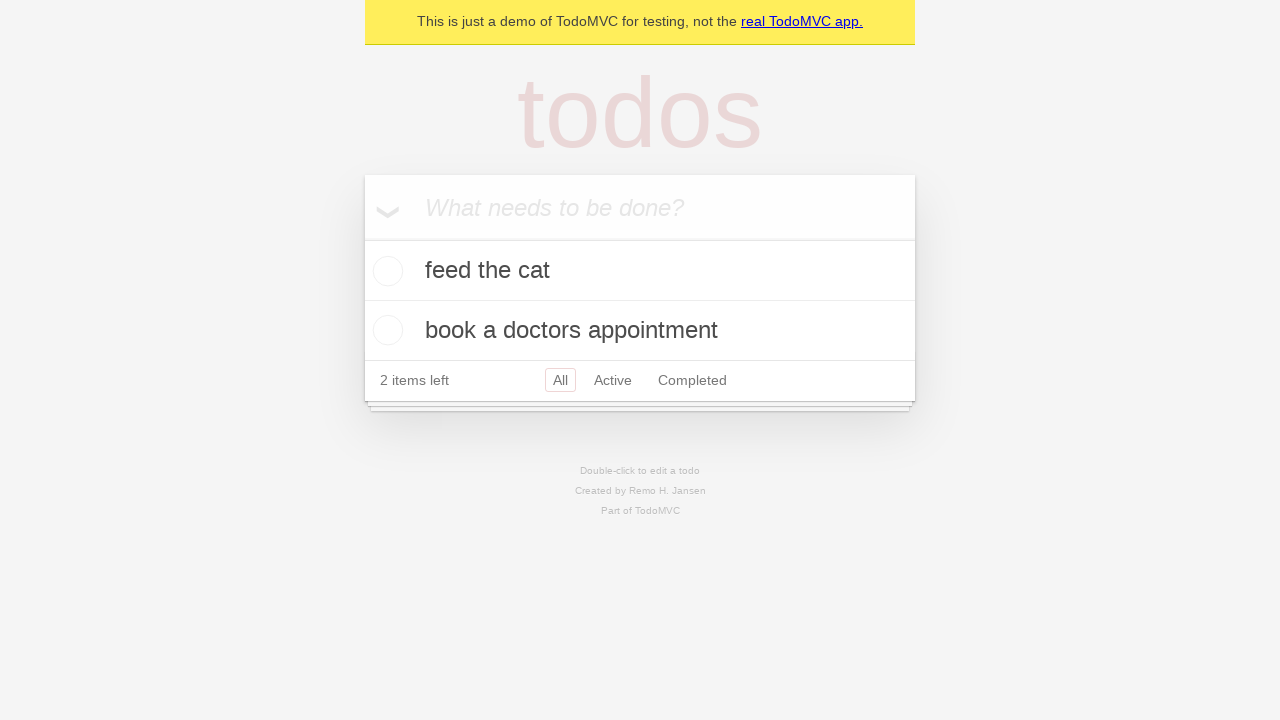